Tests a practice form by filling in personal details (first name, last name, email, gender, mobile number), uploading an image file, and submitting the form.

Starting URL: https://demoqa.com/automation-practice-form

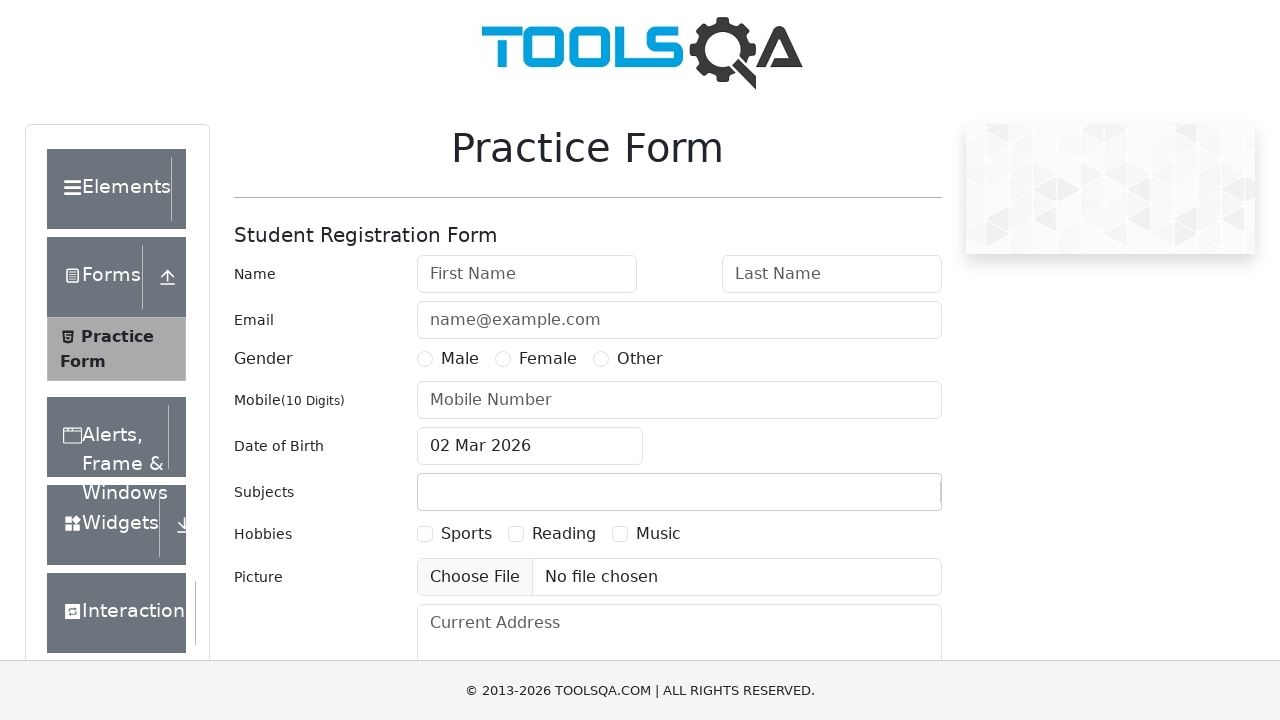

Clicked first name field at (527, 274) on [placeholder="First Name"]
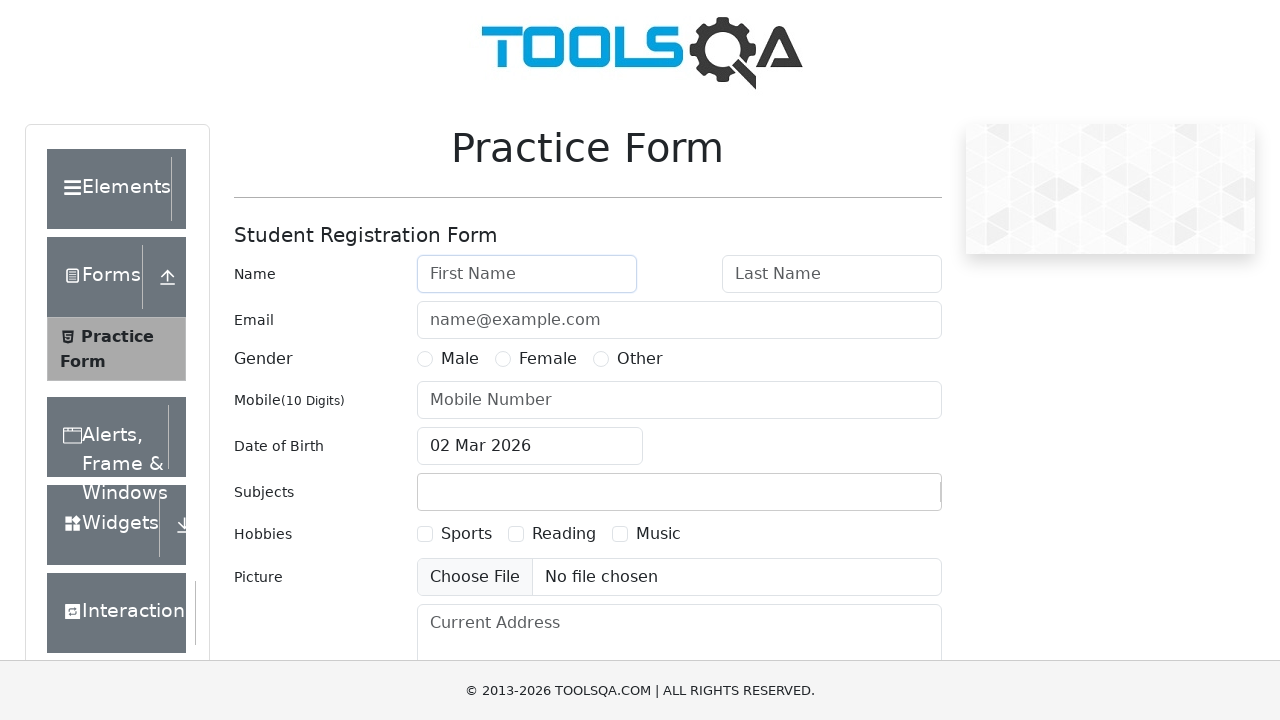

Filled first name with 'Marcus' on [placeholder="First Name"]
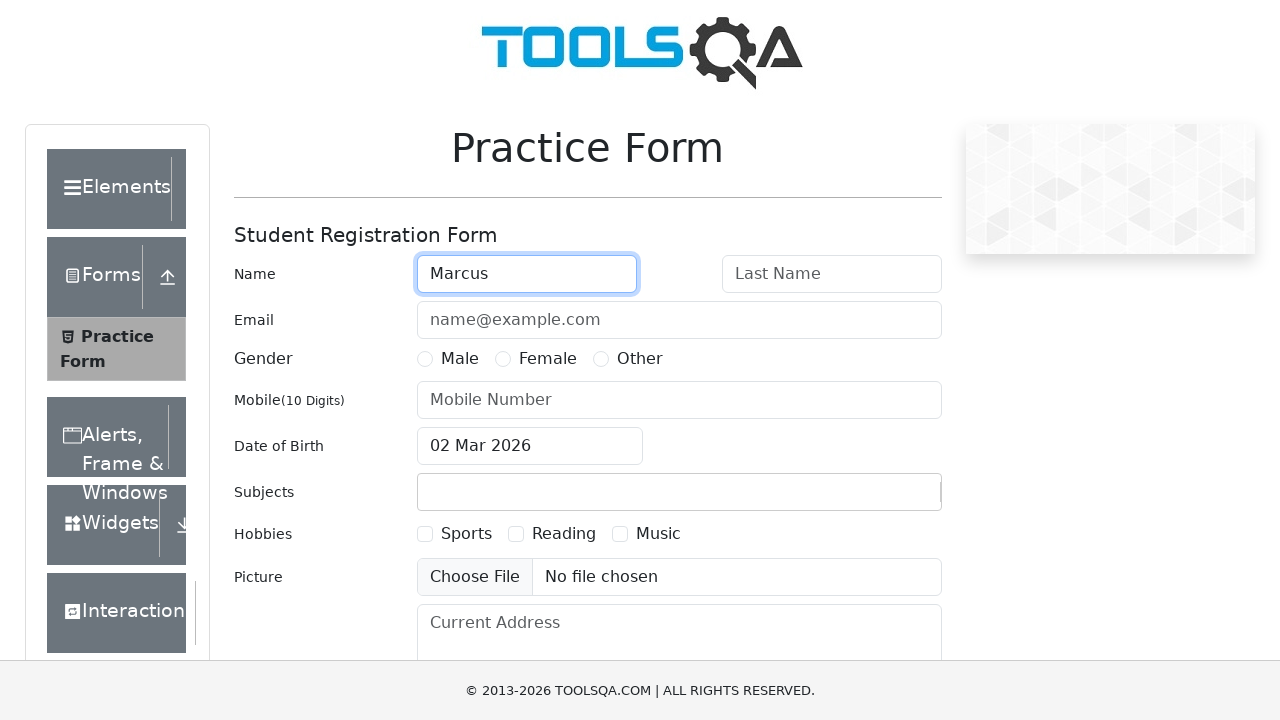

Filled last name with 'Thompson' on [placeholder="Last Name"]
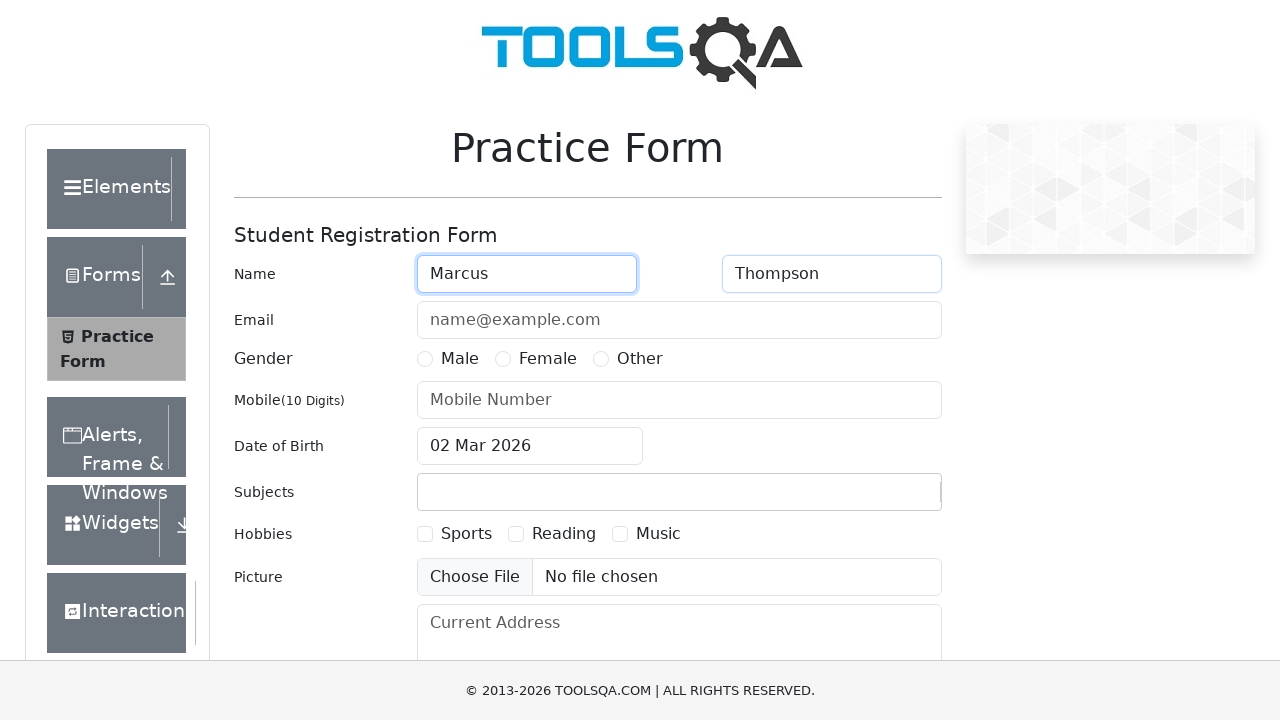

Filled email with 'marcus.thompson@example.com' on [placeholder="name@example.com"]
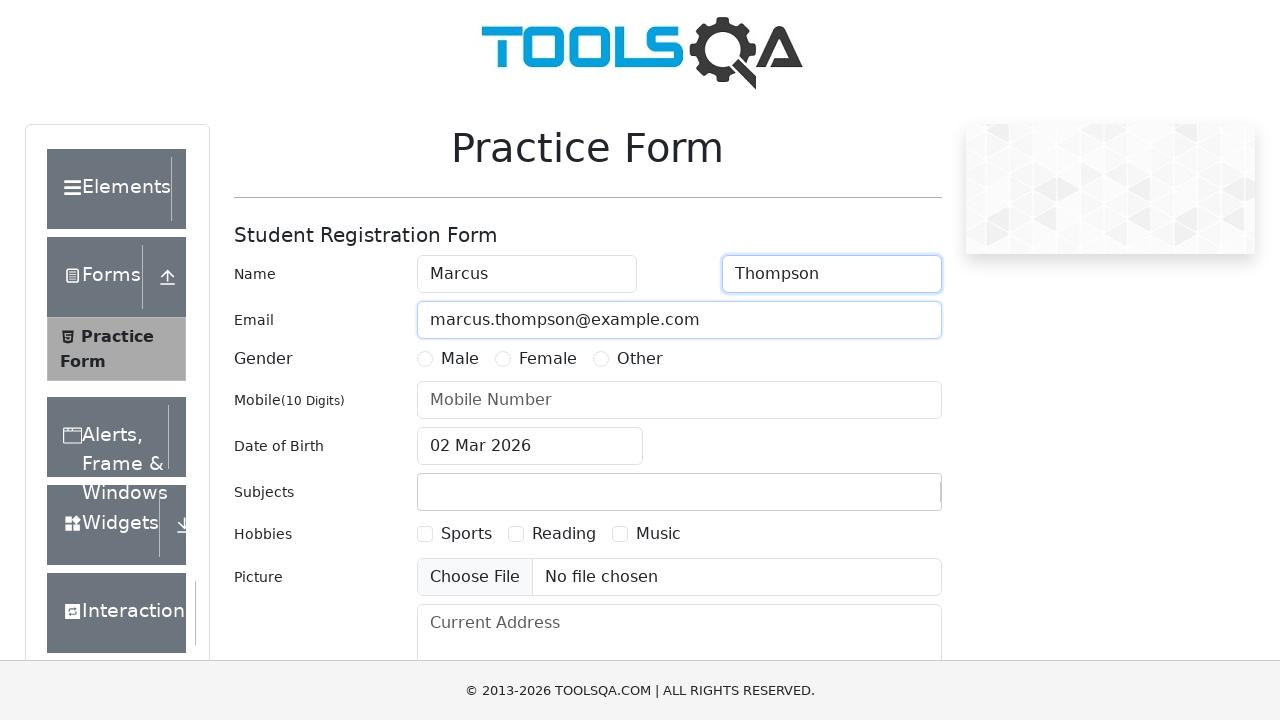

Selected gender as Male at (460, 359) on text=Male >> nth=1
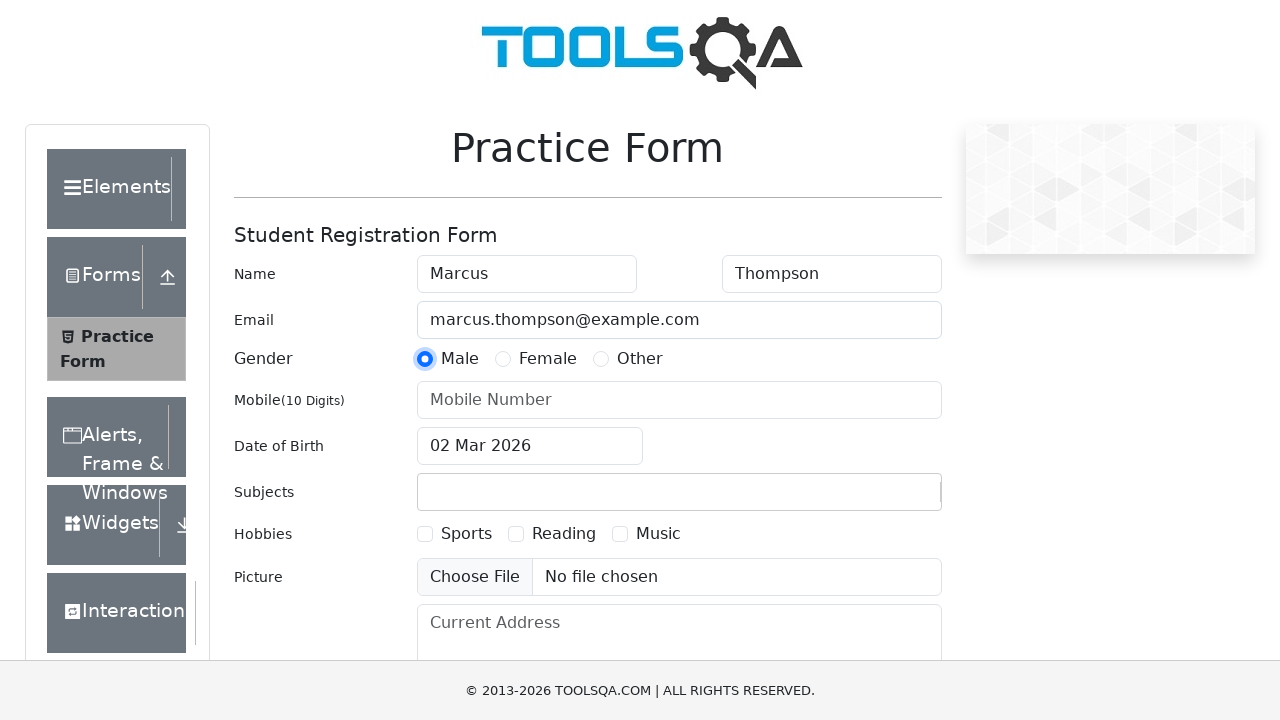

Filled mobile number with '9876543210' on [placeholder="Mobile Number"]
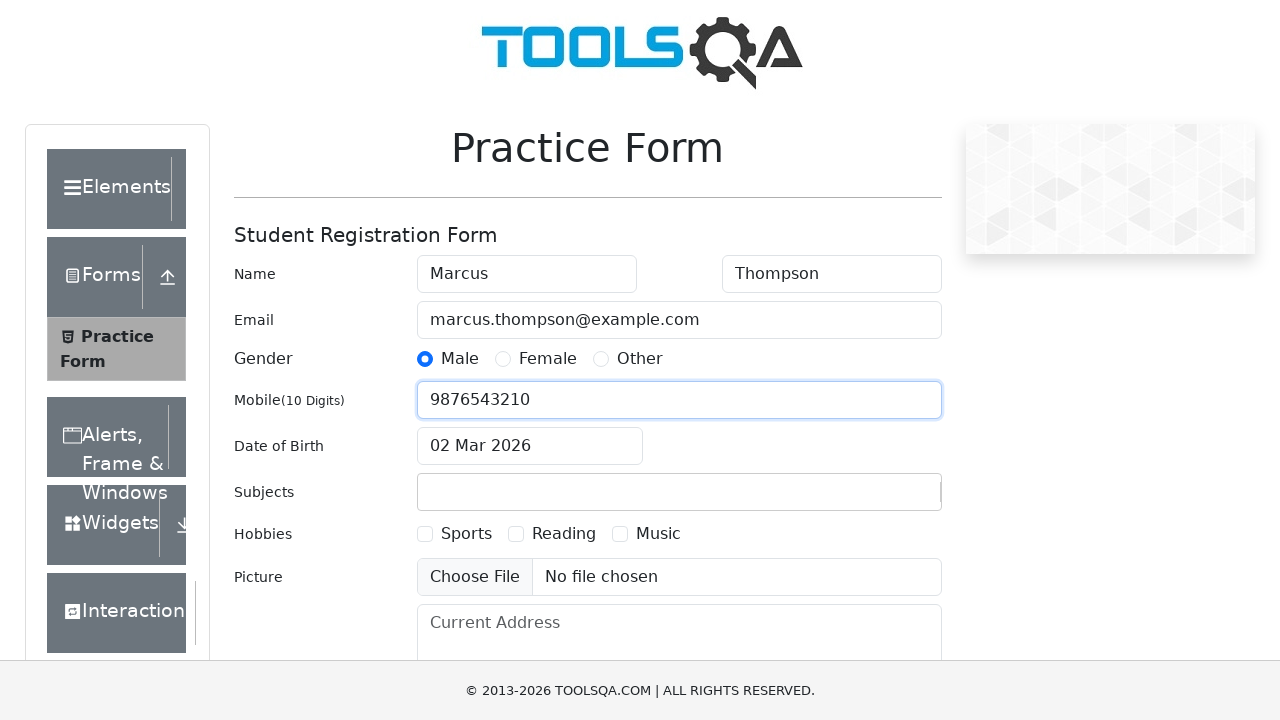

Pressed Enter to submit the form on text=Submit
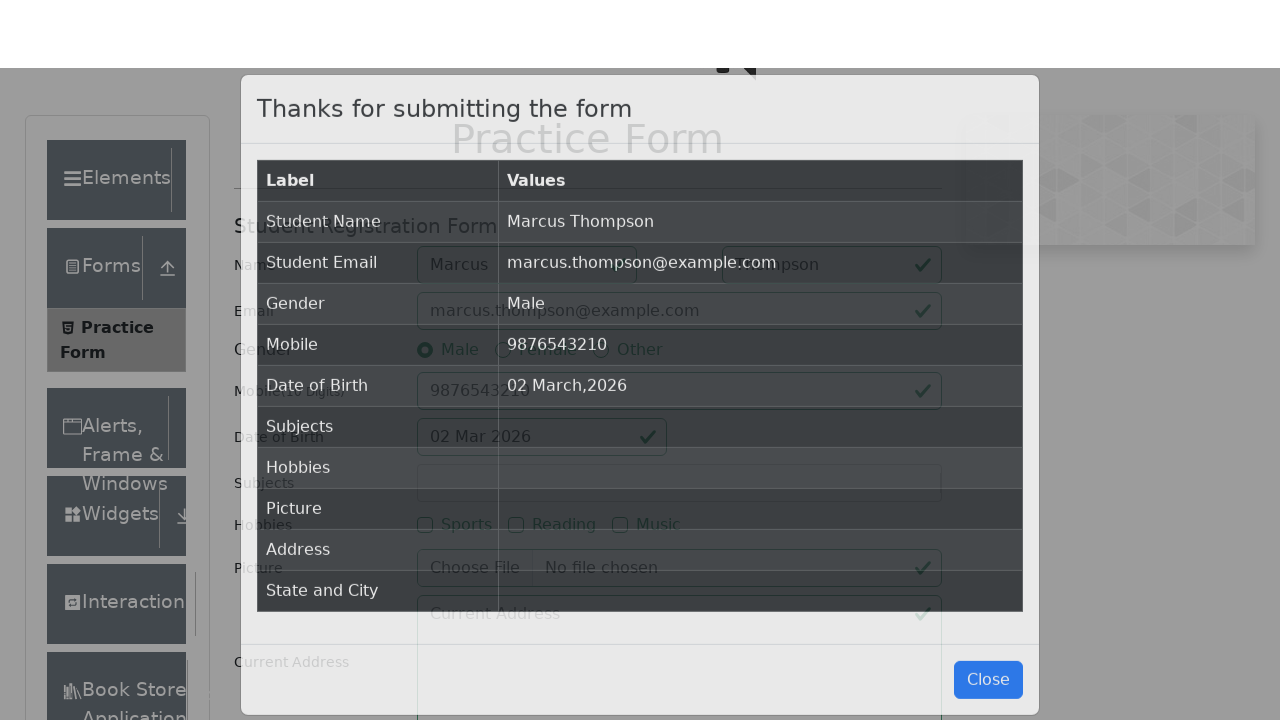

Confirmation message appeared: 'Thanks for submitting the form'
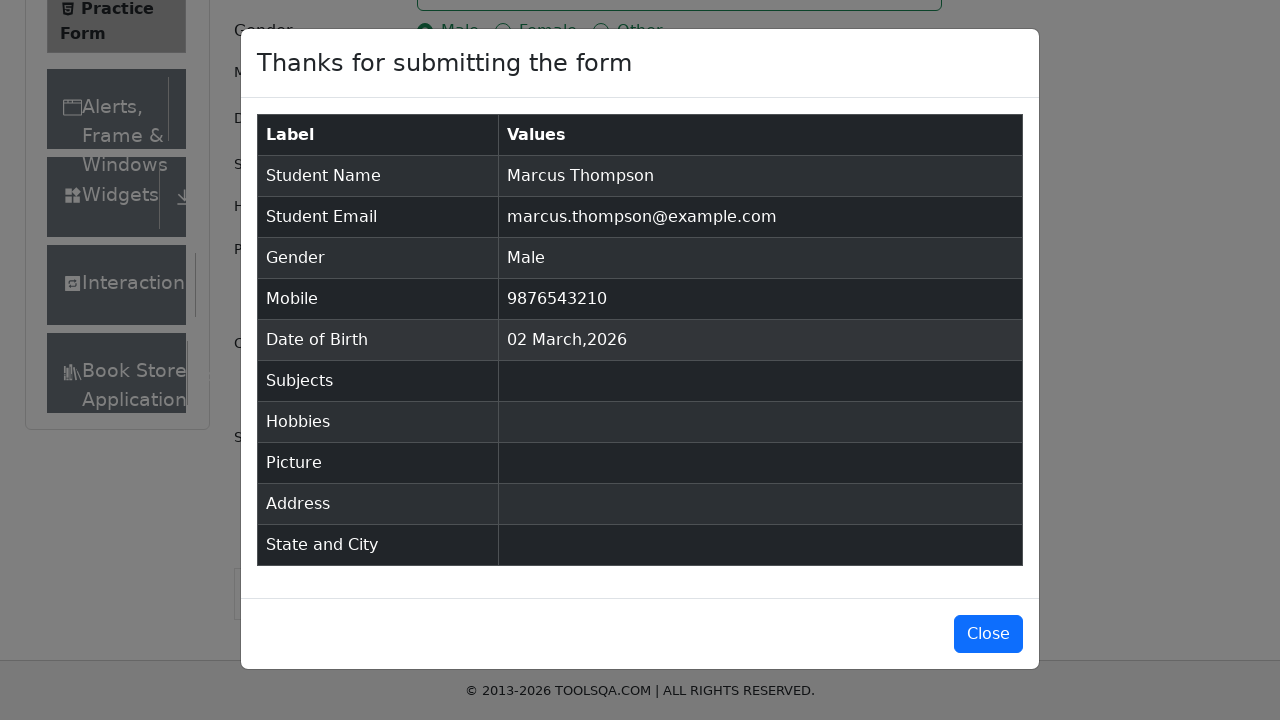

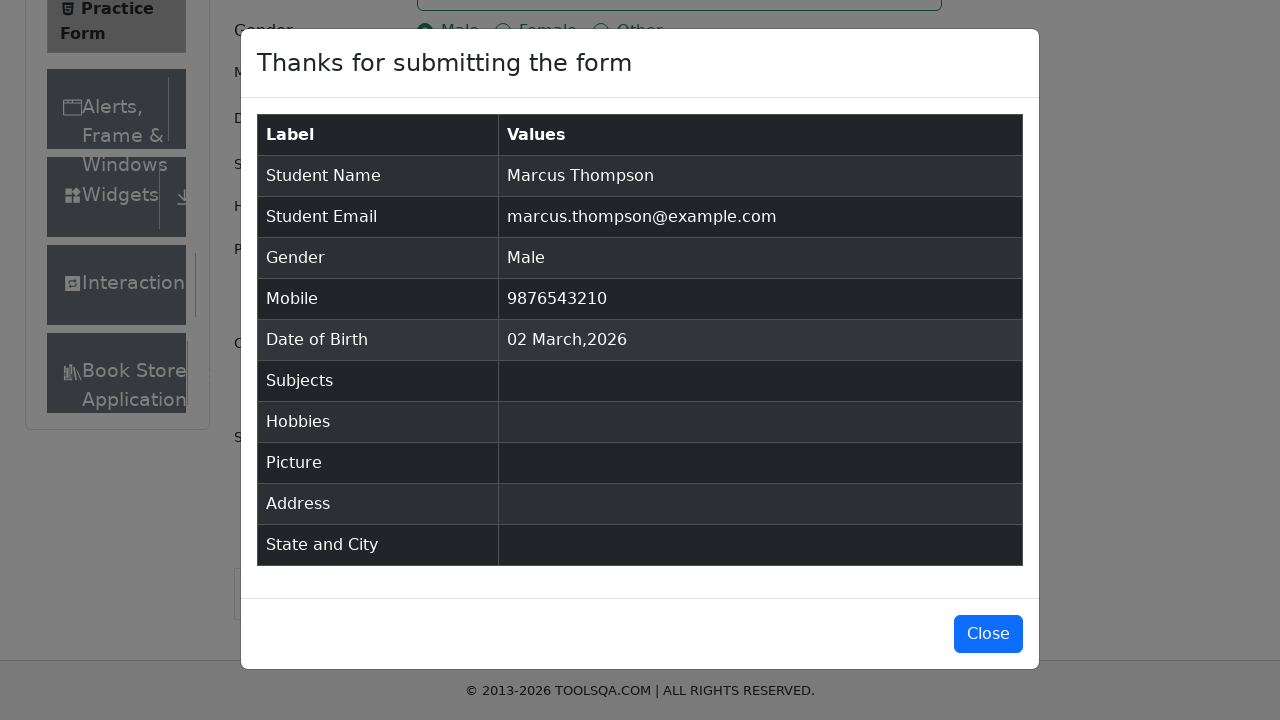